Tests filling in the first name field on a registration form

Starting URL: https://demo.automationtesting.in/Register.html

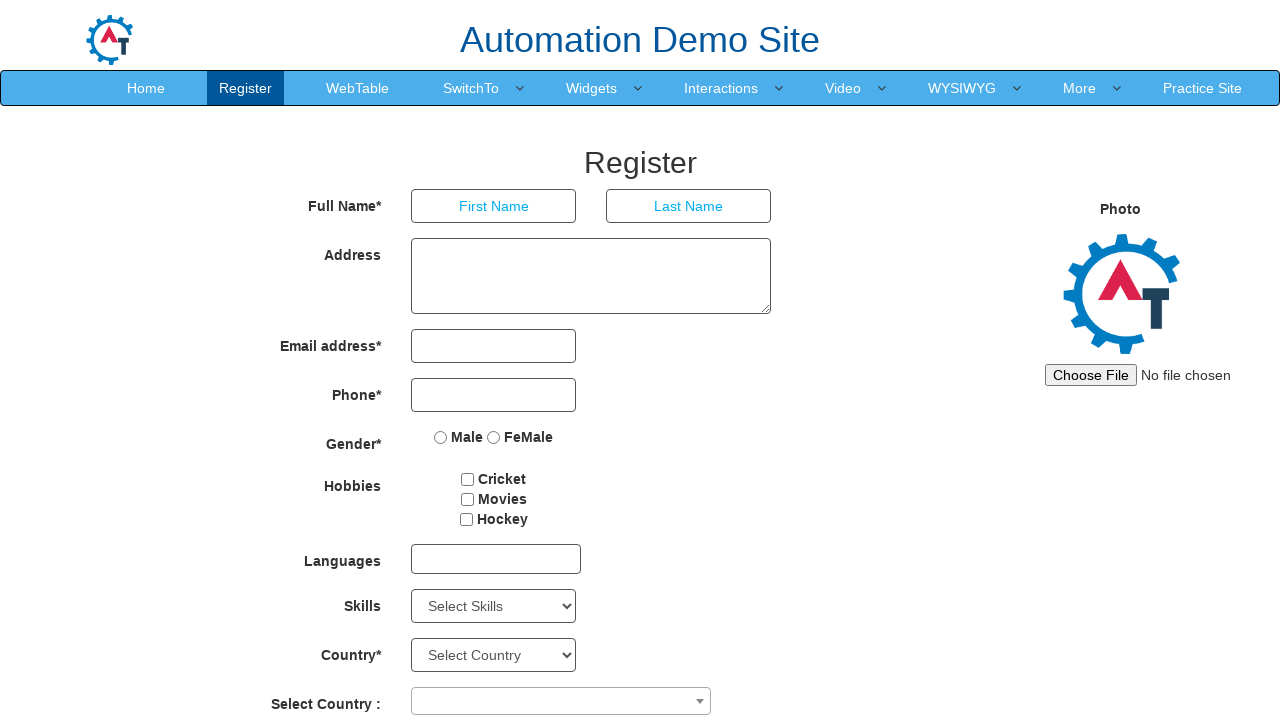

Filled first name field with 'punturi' on input[placeholder='First Name']
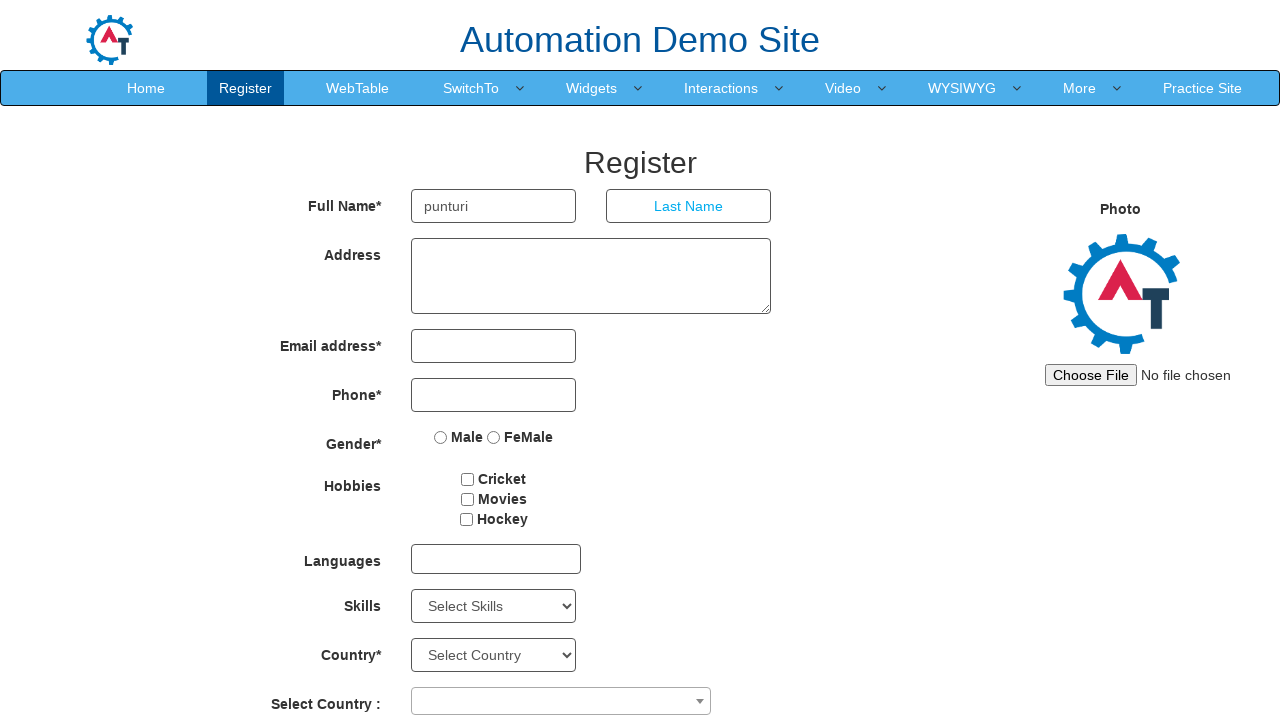

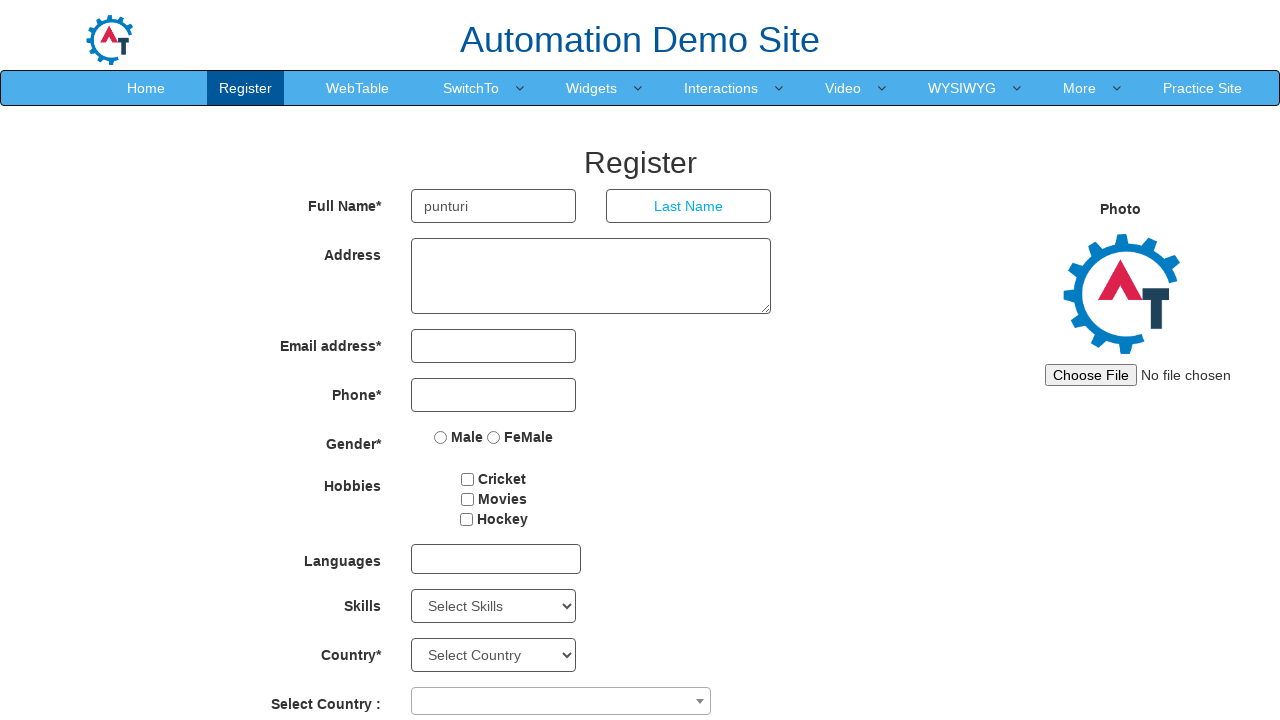